Tests adding todo items to the list by filling the input and pressing Enter, then verifying items appear in the list

Starting URL: https://demo.playwright.dev/todomvc

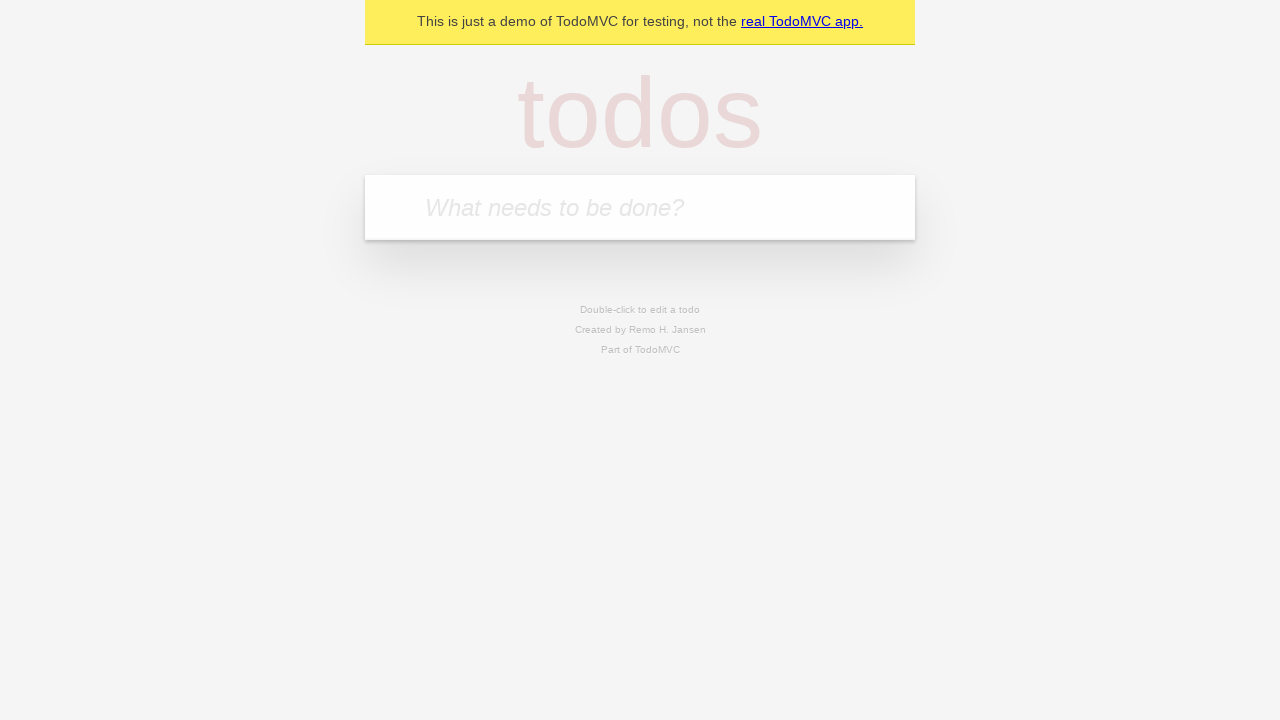

Filled todo input with 'buy some cheese' on internal:attr=[placeholder="What needs to be done?"i]
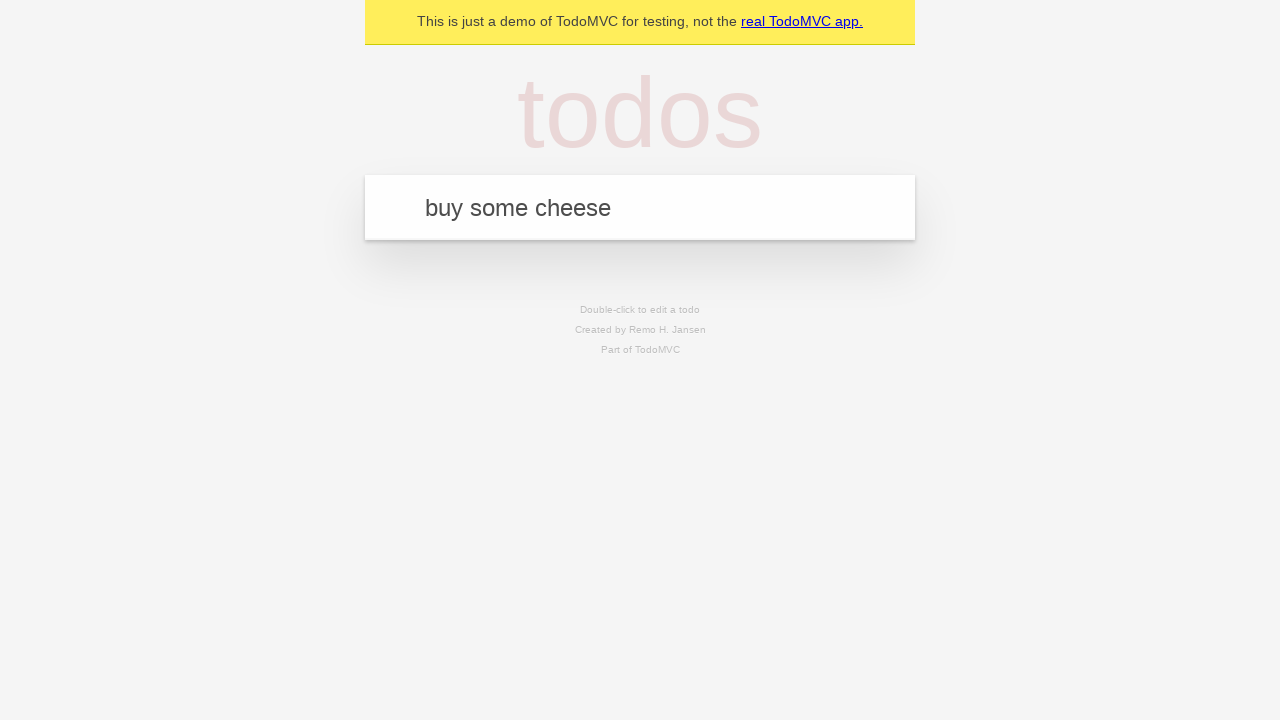

Pressed Enter to add first todo item on internal:attr=[placeholder="What needs to be done?"i]
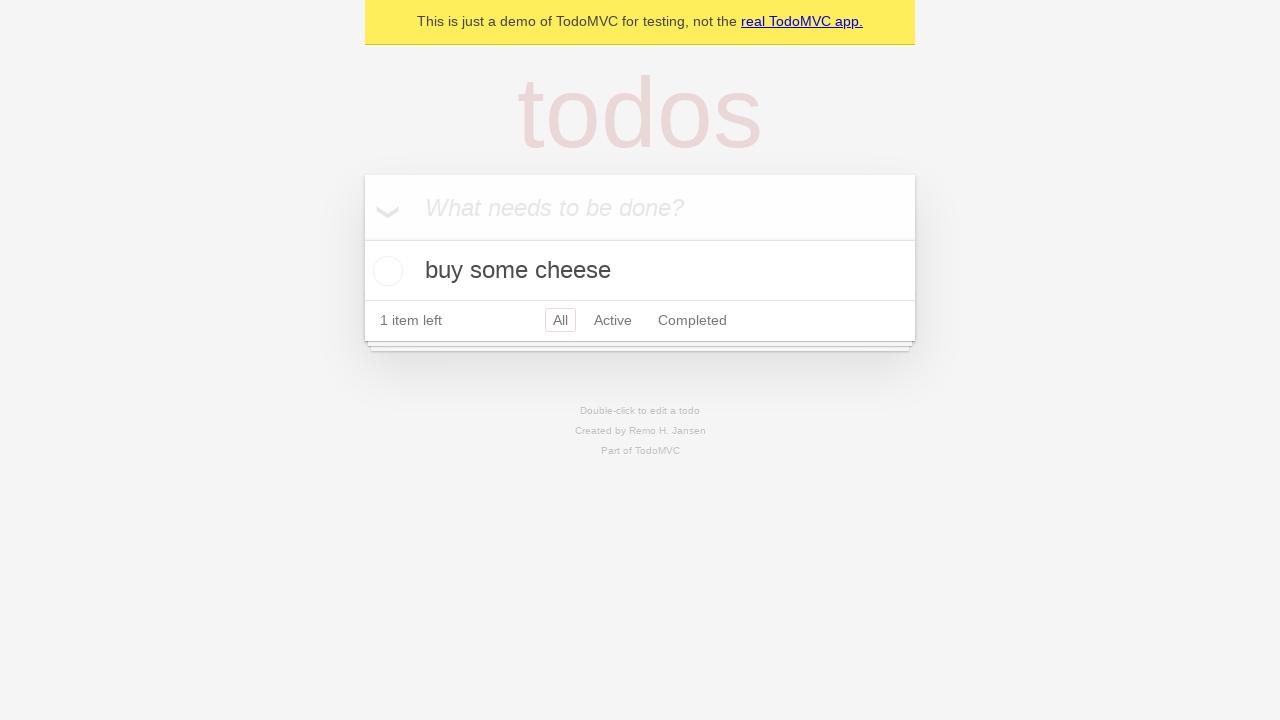

First todo item appeared in the list
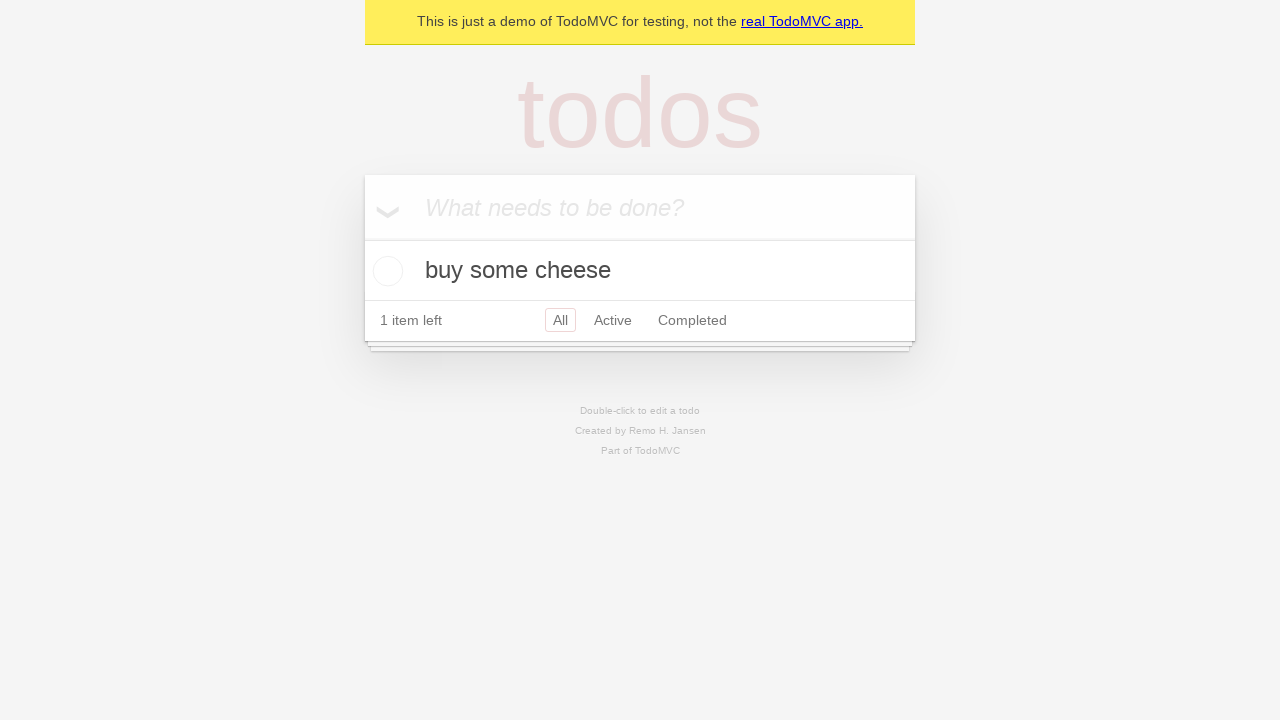

Filled todo input with 'feed the cat' on internal:attr=[placeholder="What needs to be done?"i]
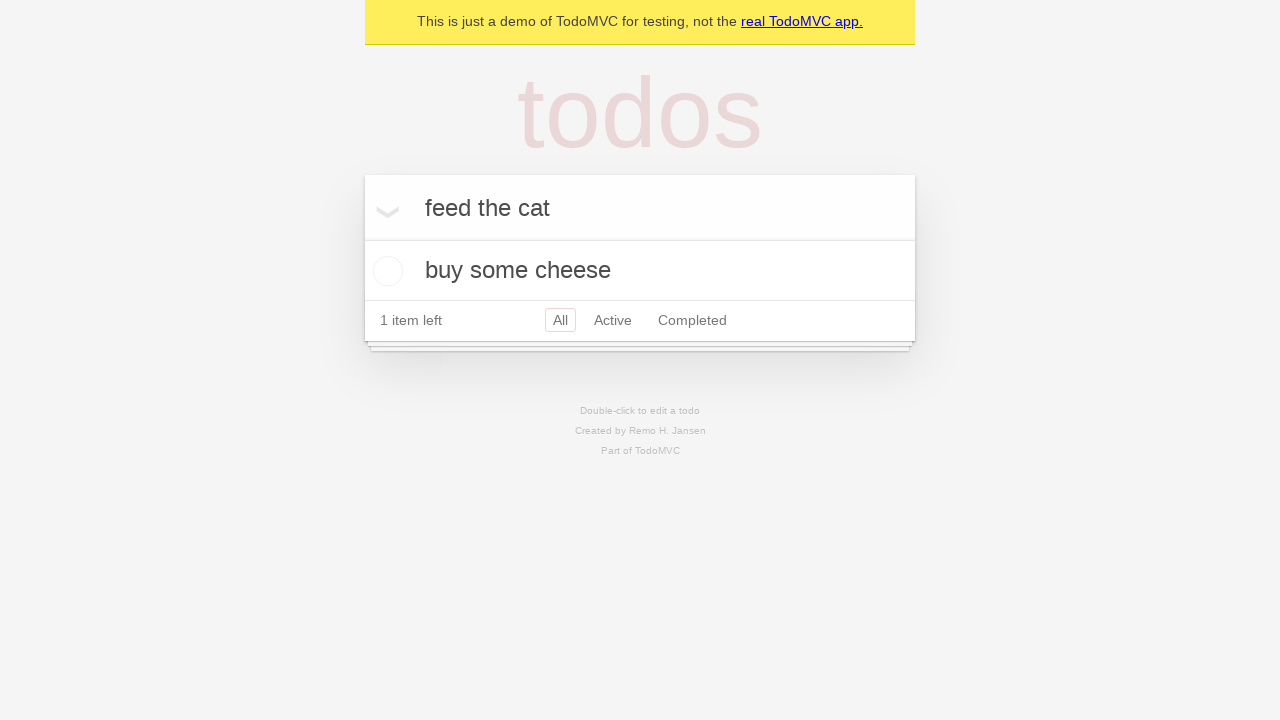

Pressed Enter to add second todo item on internal:attr=[placeholder="What needs to be done?"i]
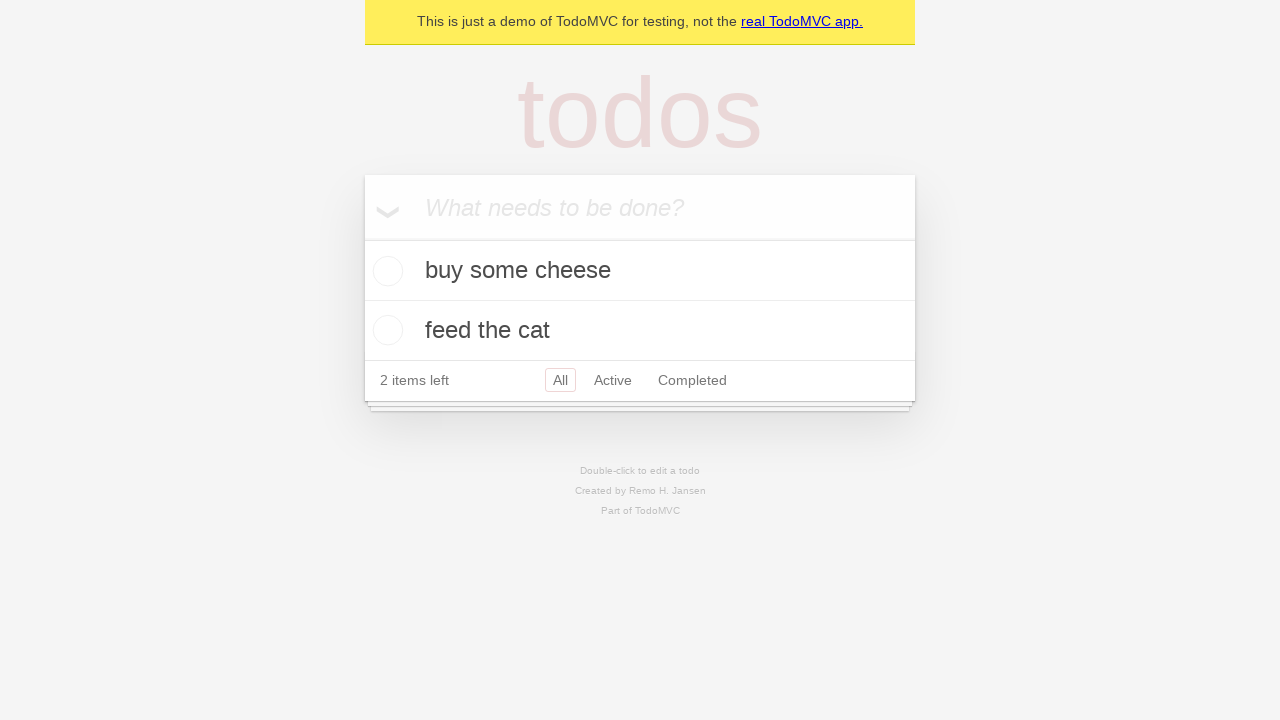

Second todo item appeared in the list, both items now visible
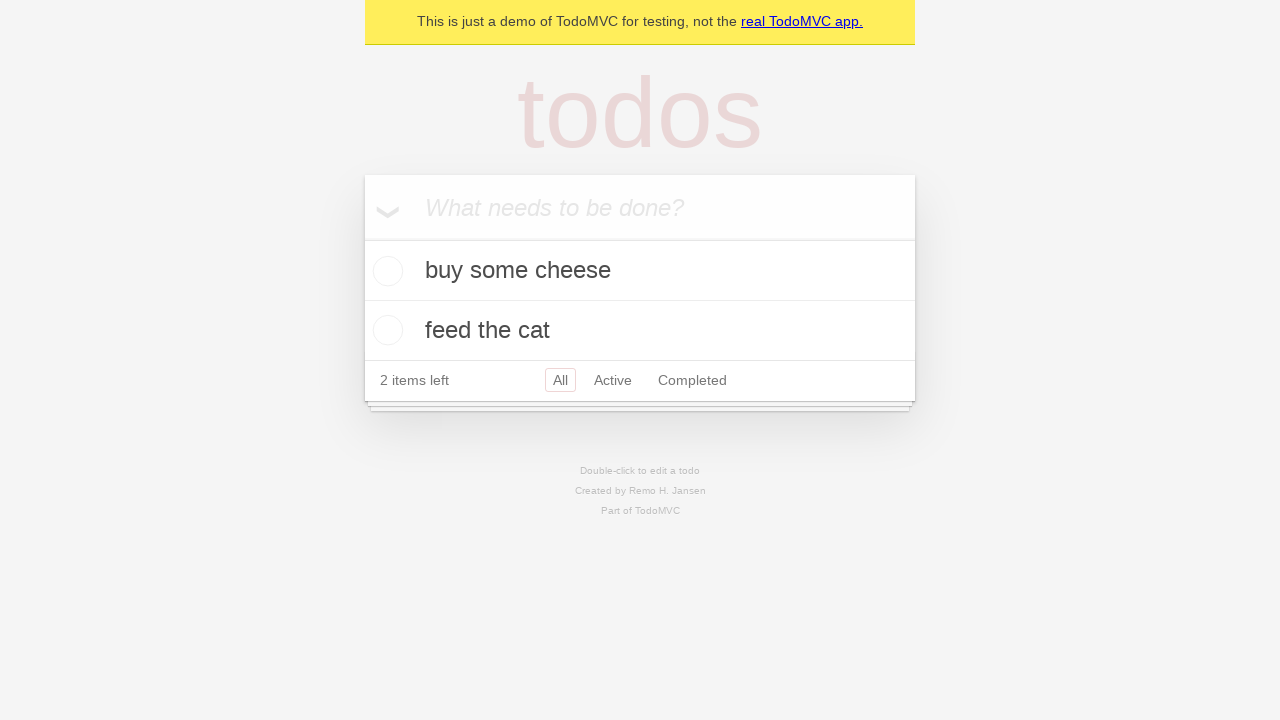

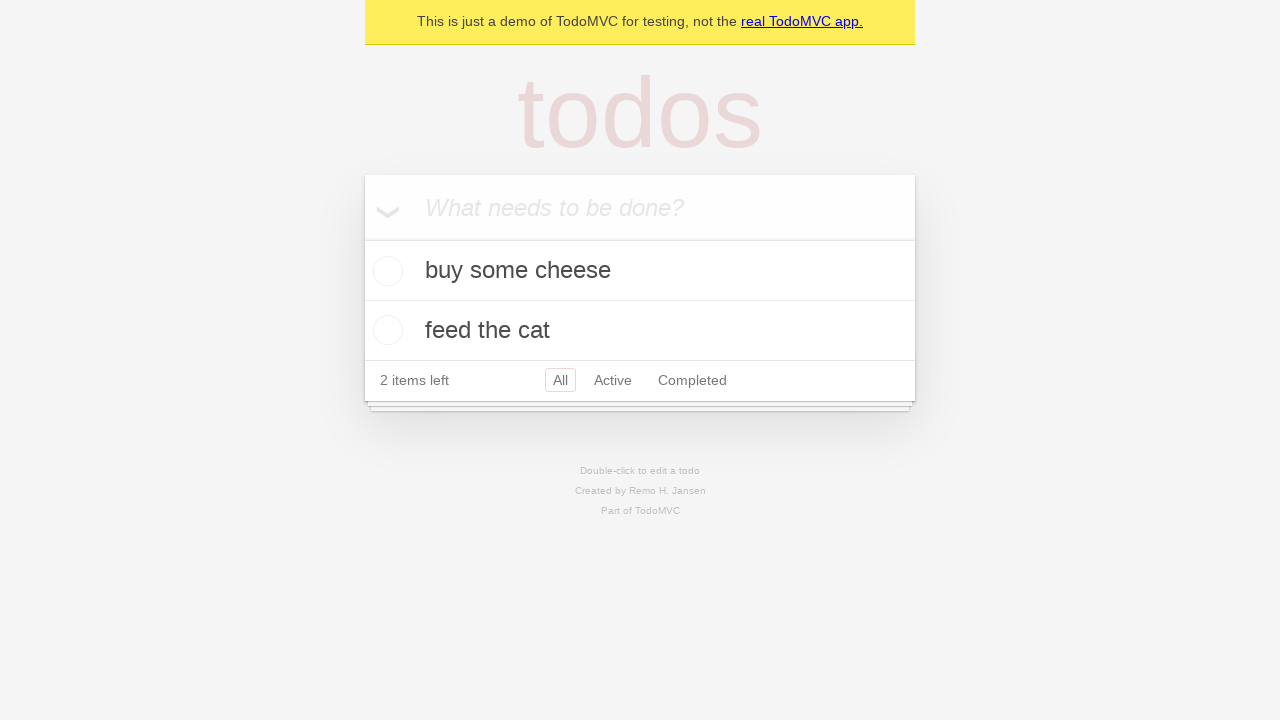